Navigates to a product category page on concung.com (Vietnamese baby products store) and verifies that product price elements are displayed on the page.

Starting URL: https://concung.com/sua-bot-sua-nuoc-101259.html

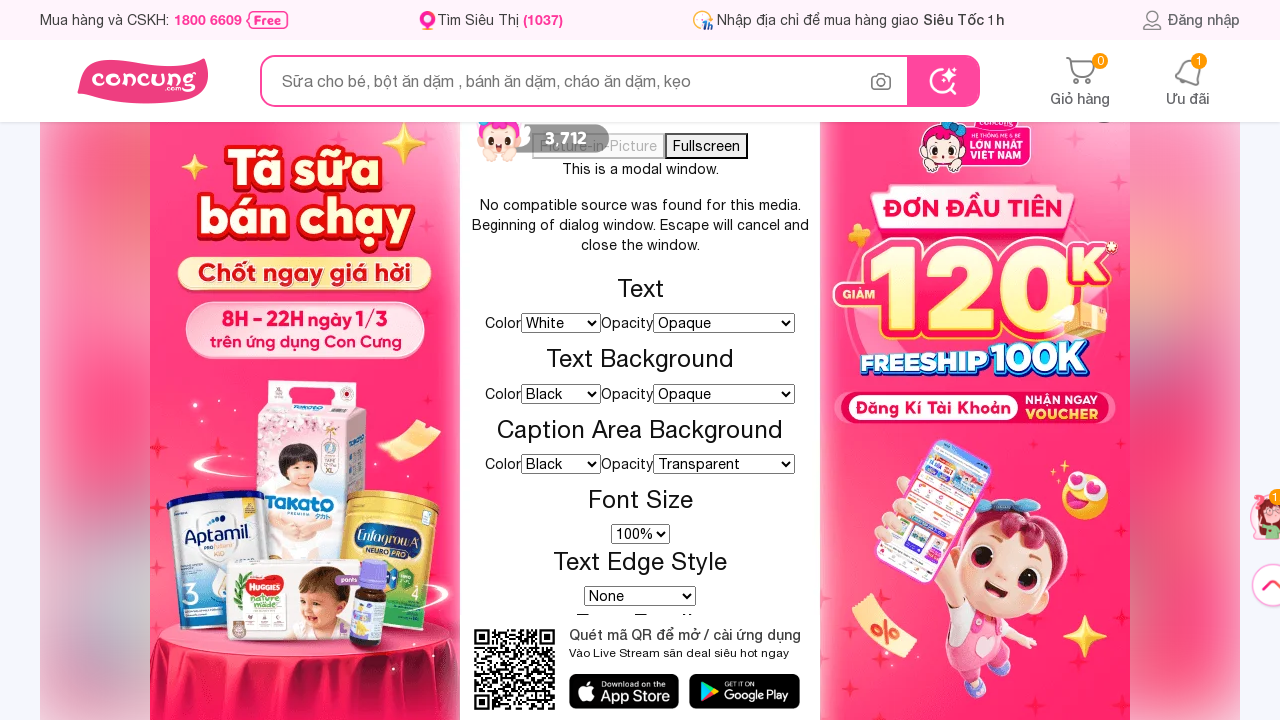

Navigated to baby formula product category page on concung.com
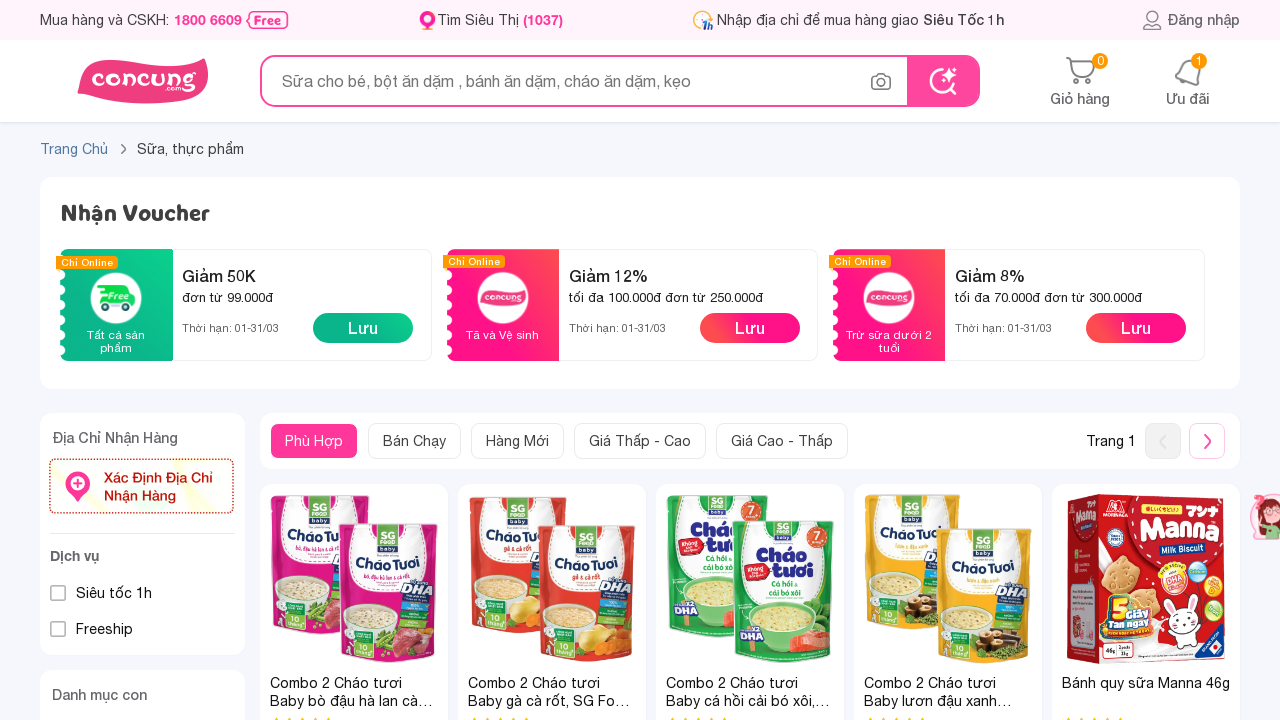

Product price elements loaded on the page
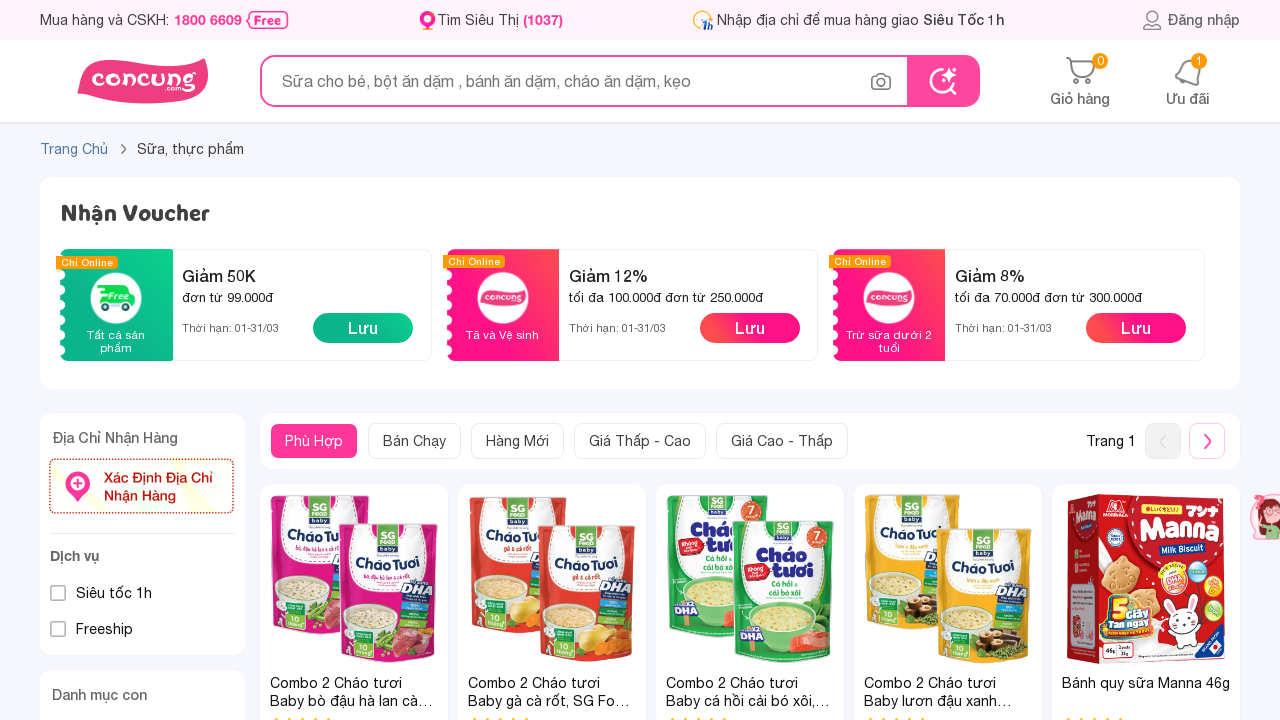

Located all product price elements
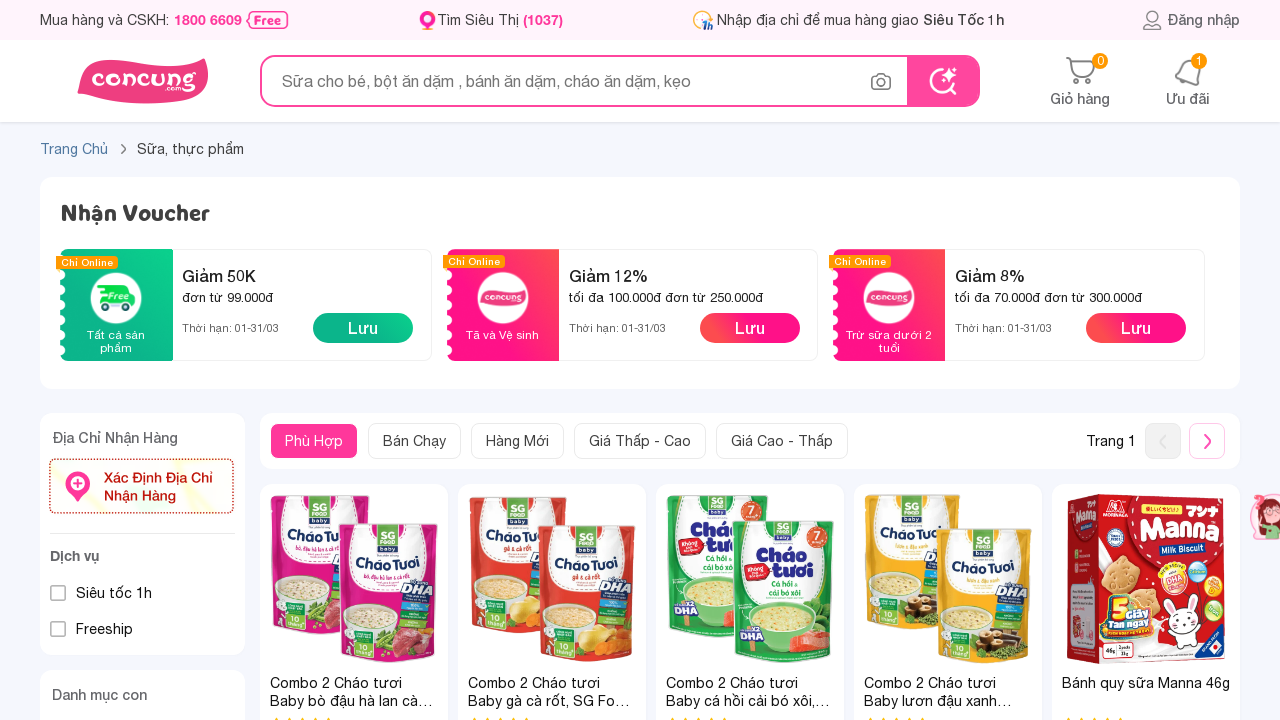

First product price element is visible
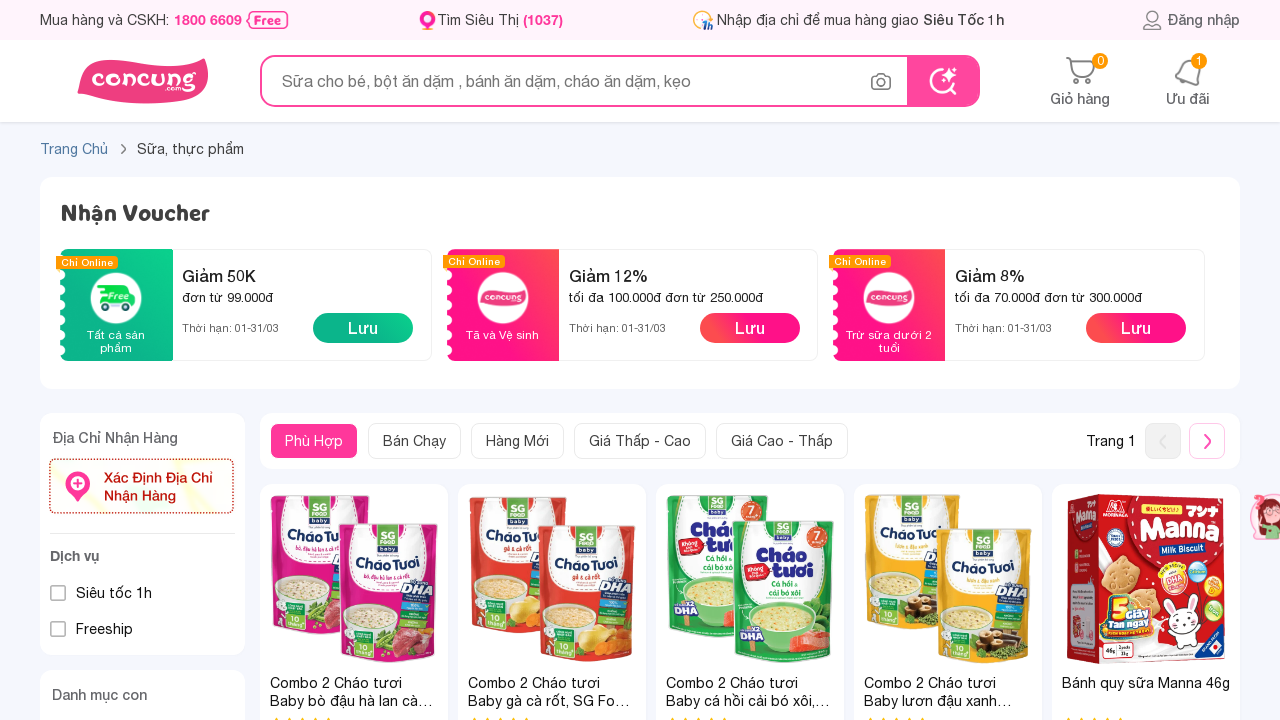

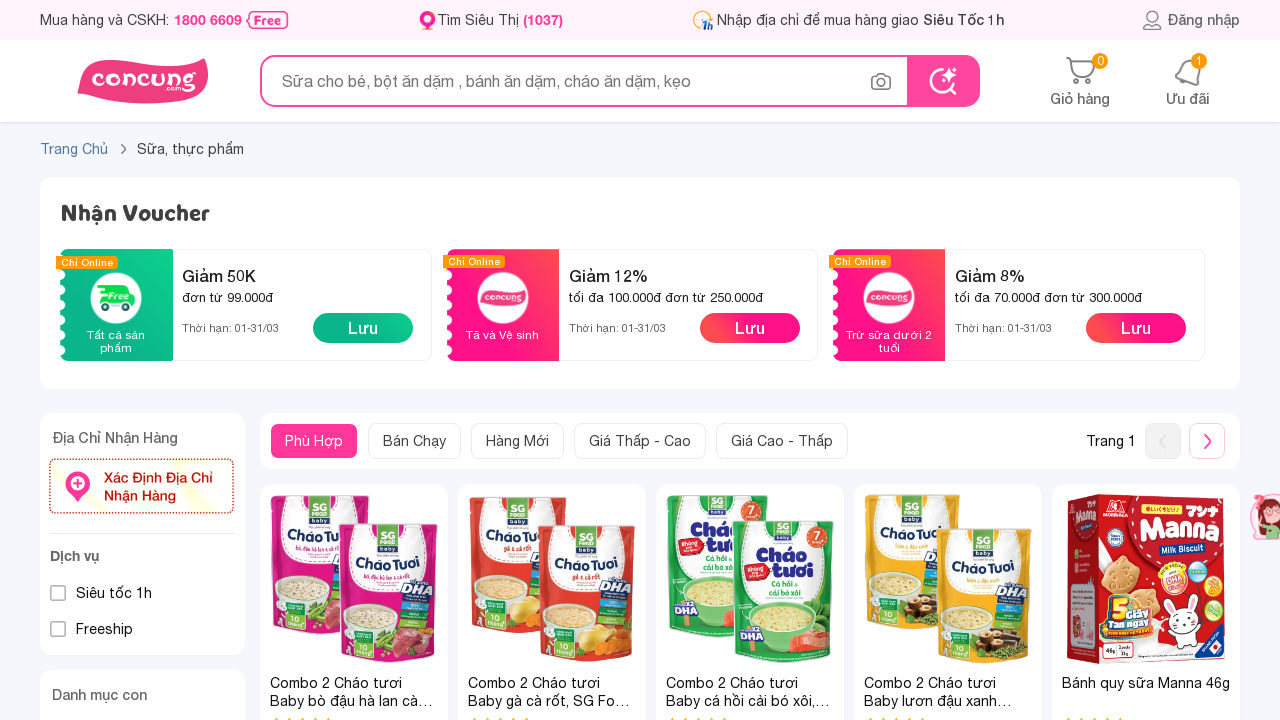